Navigates to the BrowserStack homepage and verifies the page title matches the expected value.

Starting URL: https://www.browserstack.com

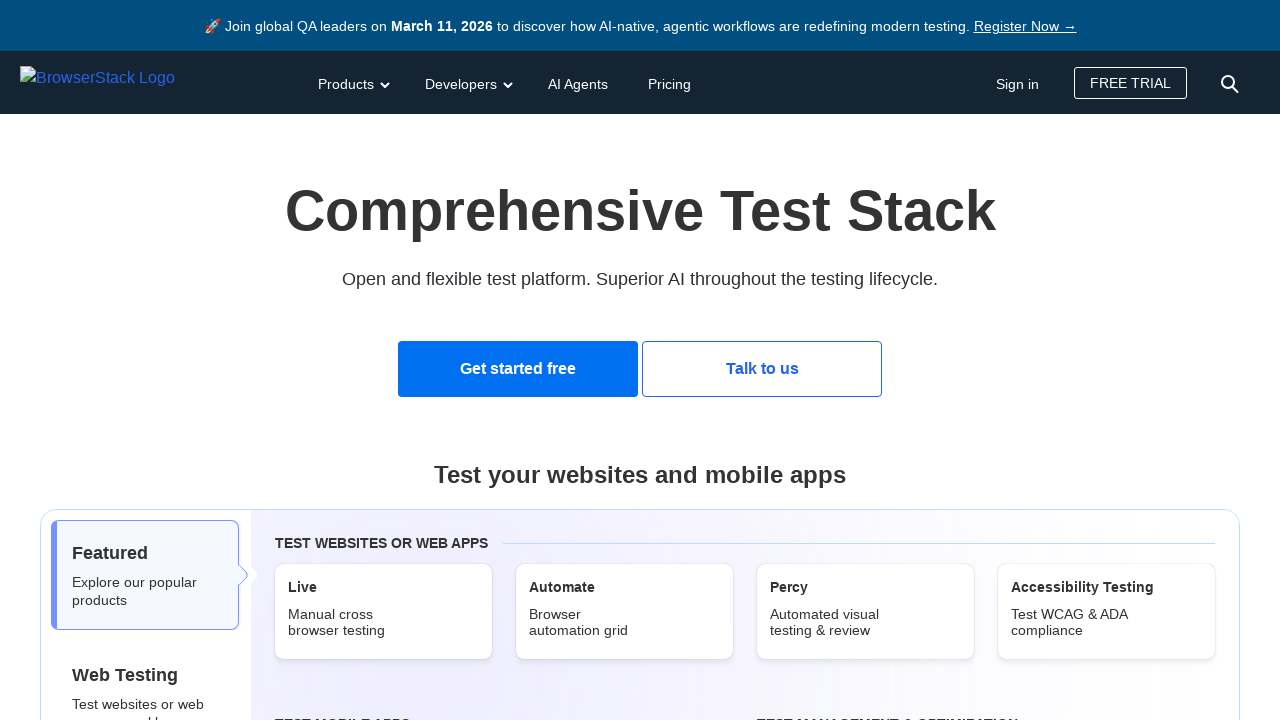

Navigated to BrowserStack homepage
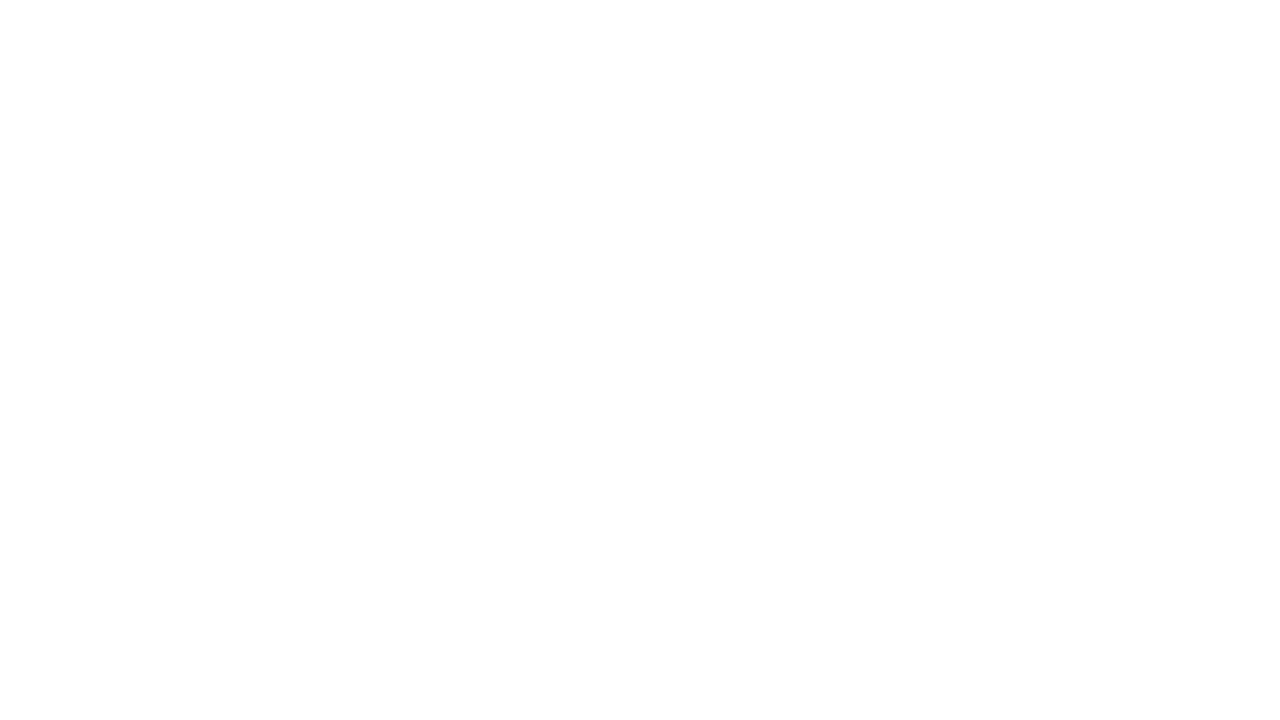

Verified page title matches expected value
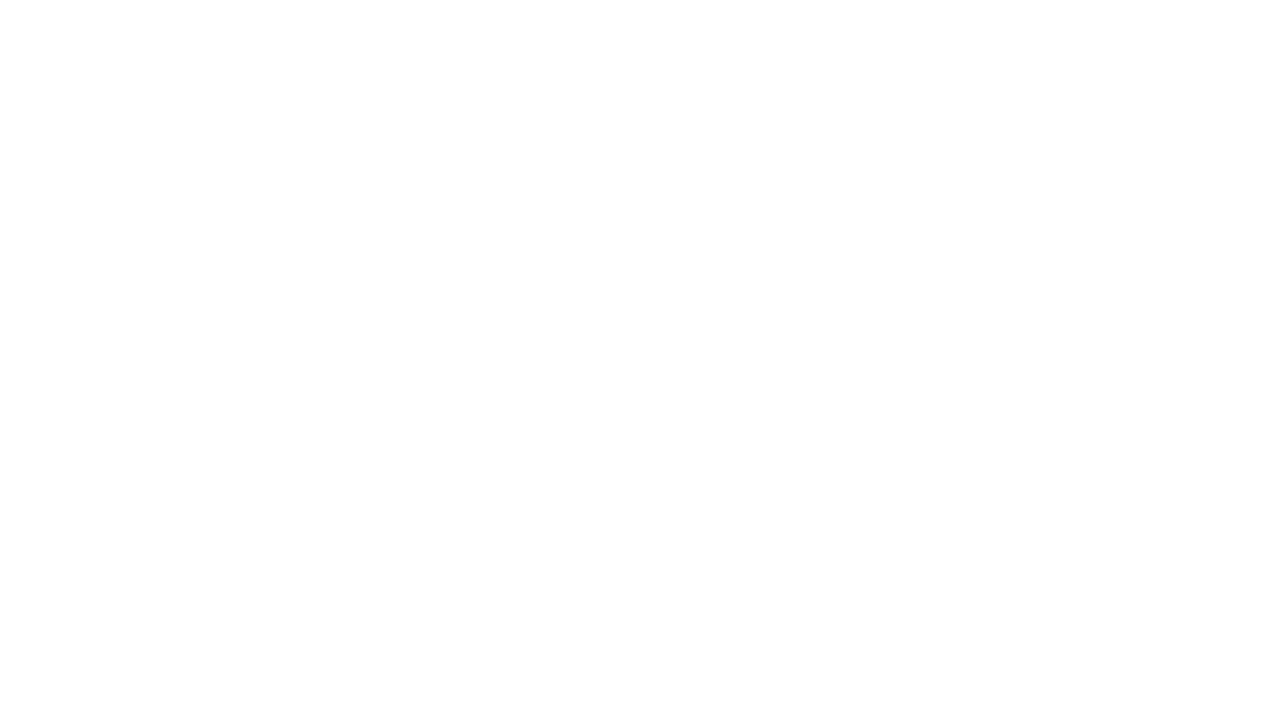

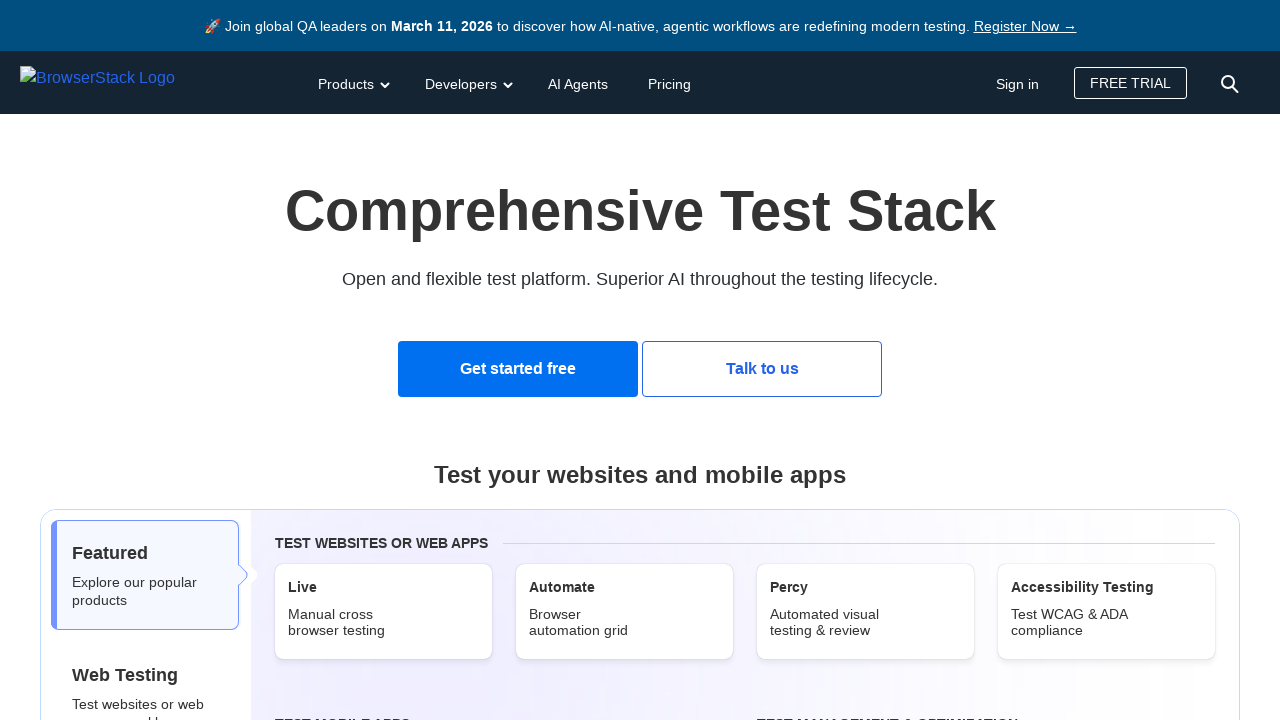